Automates a math quiz form by clicking radio/checkbox options, reading a value from the page, calculating a mathematical formula (log of absolute value of 12*sin(x)), entering the result, and submitting the form.

Starting URL: http://suninjuly.github.io/math.html

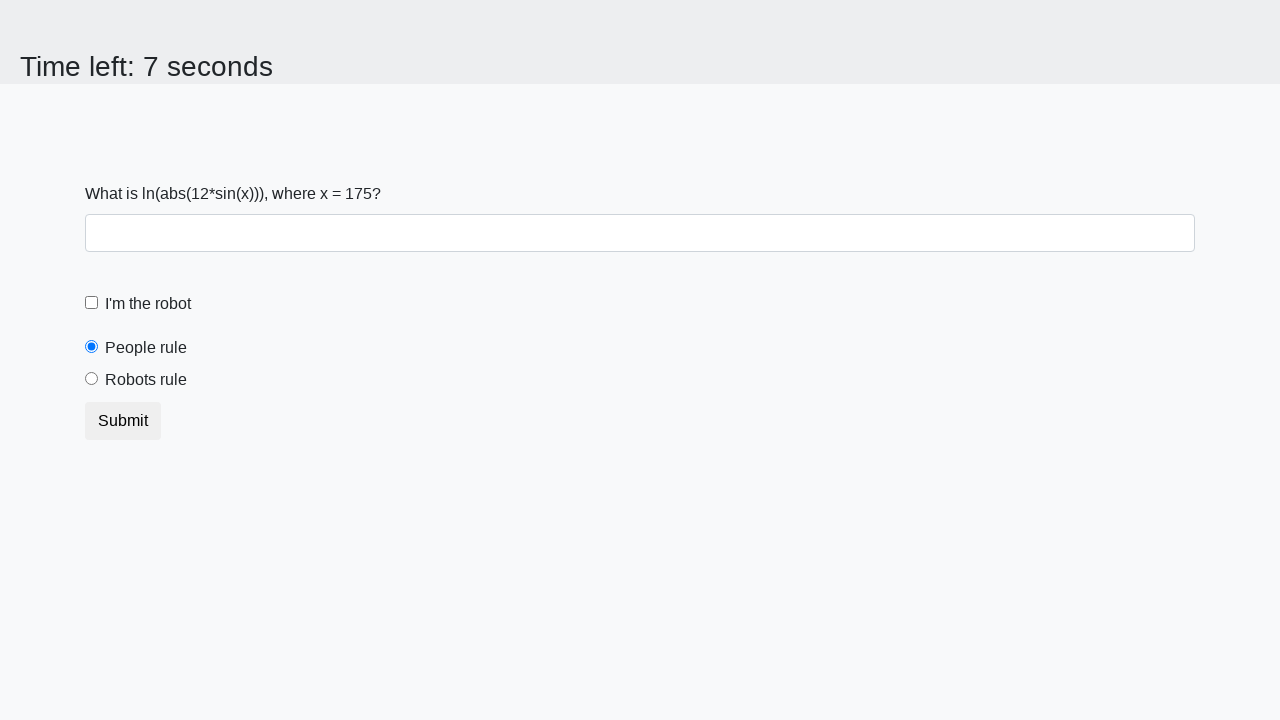

Clicked the first radio/checkbox option at (148, 304) on label.form-check-label
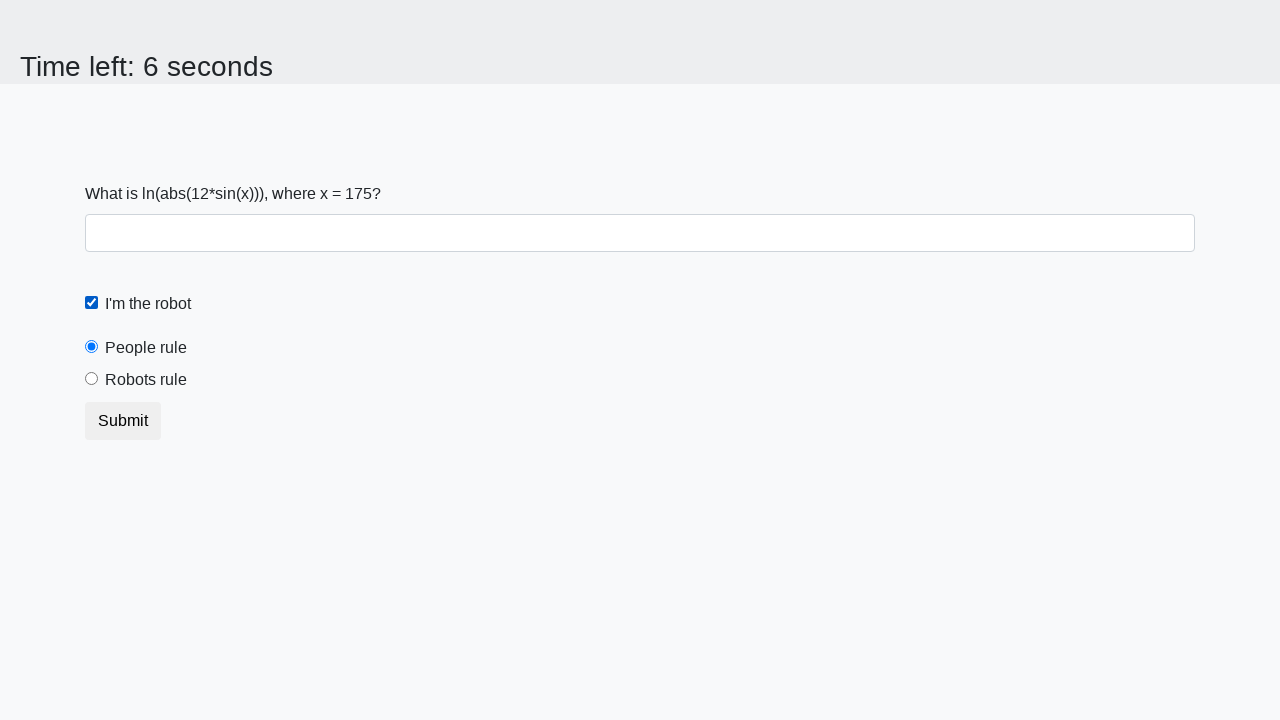

Clicked the robots rule checkbox at (92, 379) on input#robotsRule.form-check-input
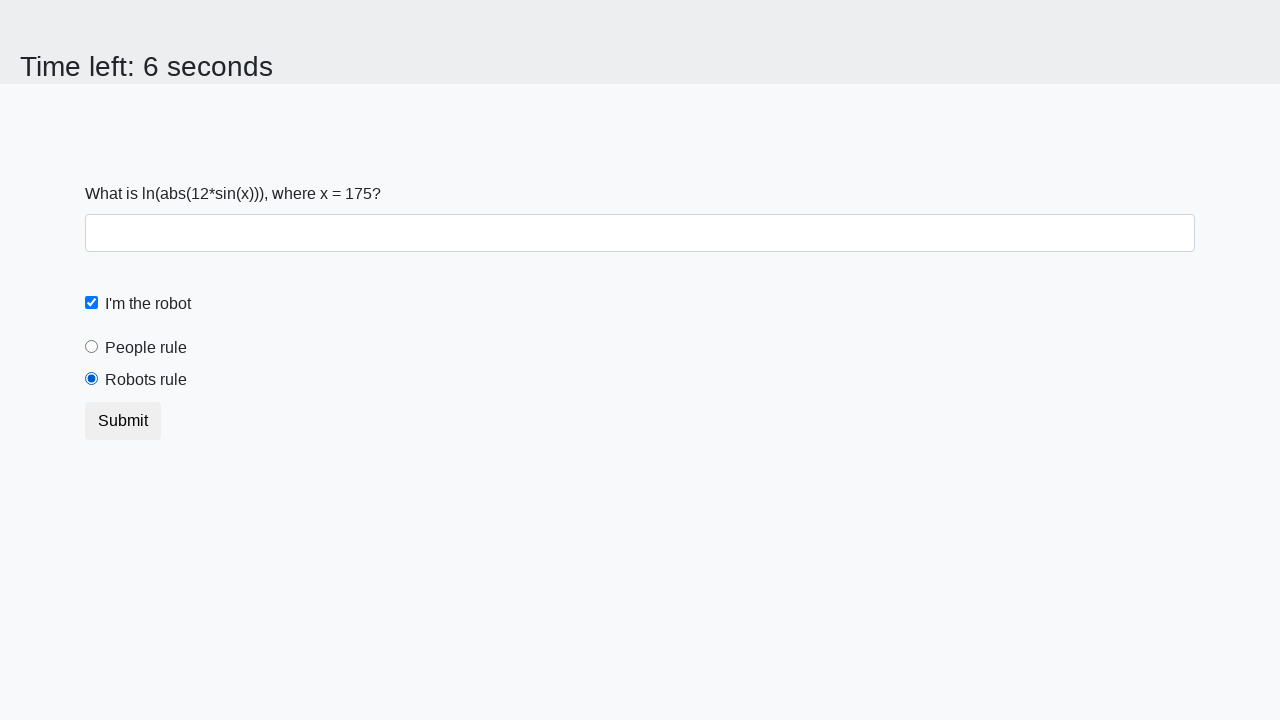

Retrieved x value from page: 175
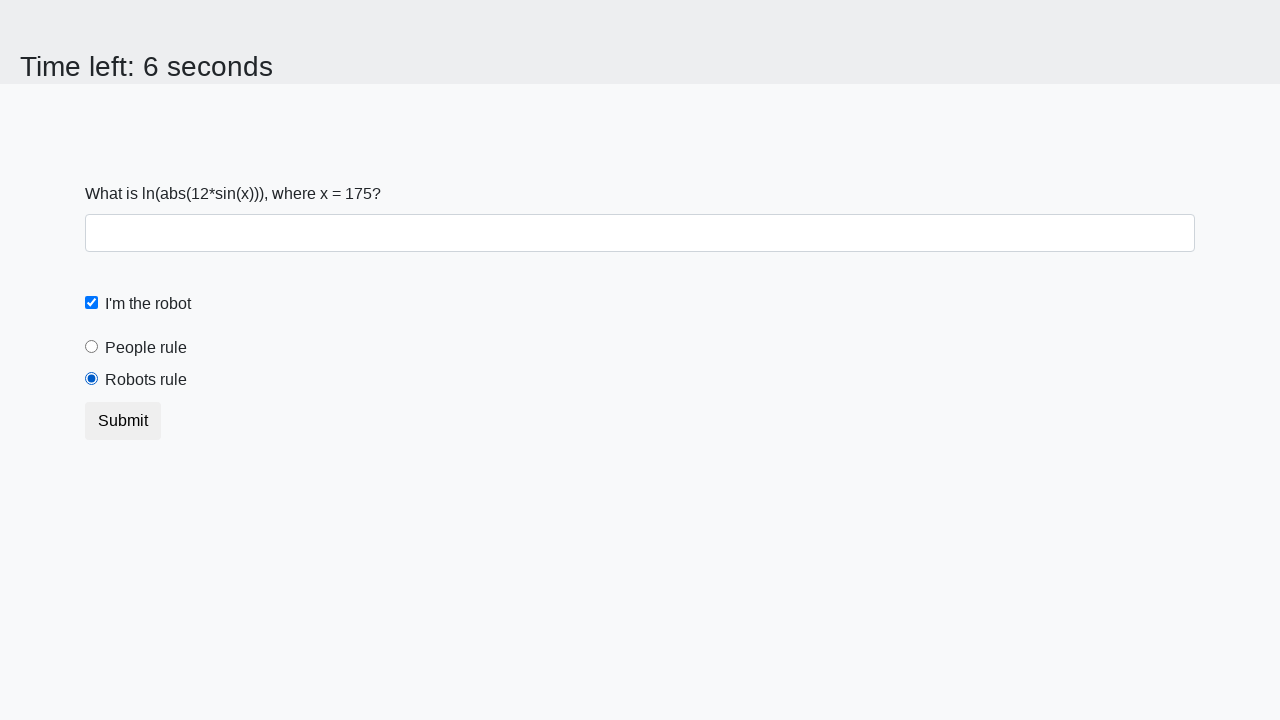

Calculated answer using formula log(abs(12*sin(175))): 2.263180337688241
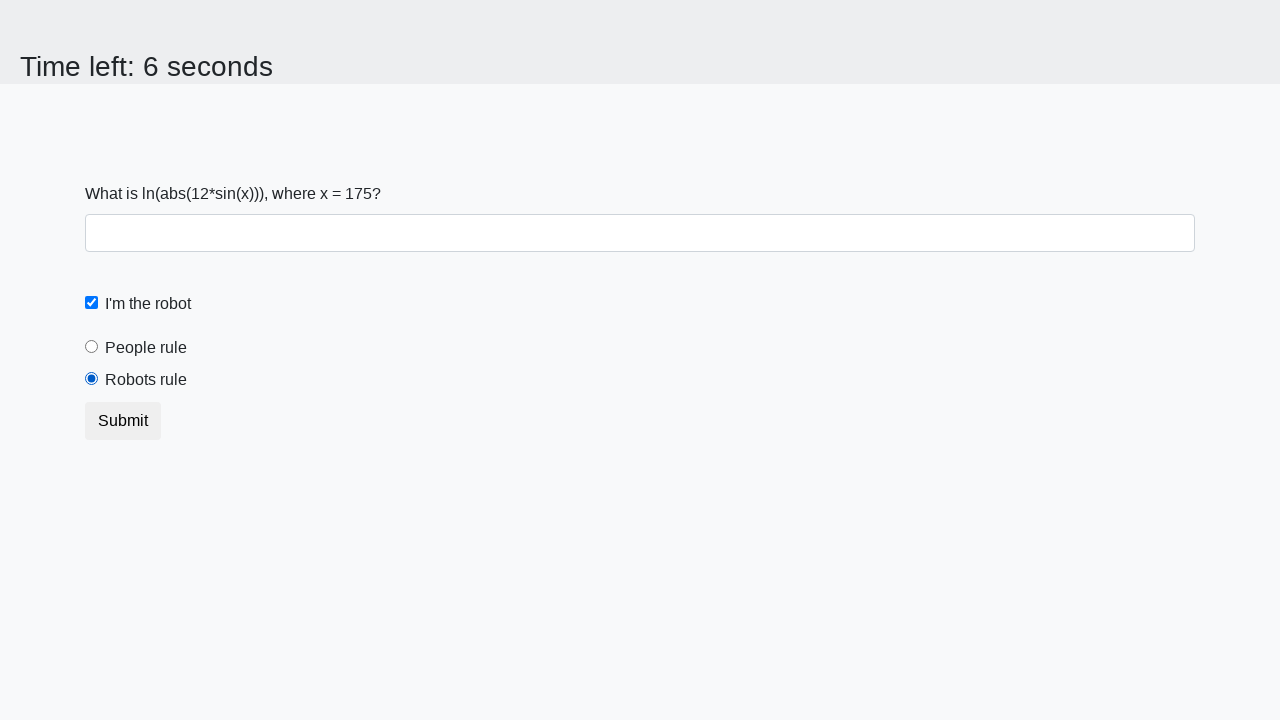

Filled answer field with calculated value: 2.263180337688241 on input#answer.form-control
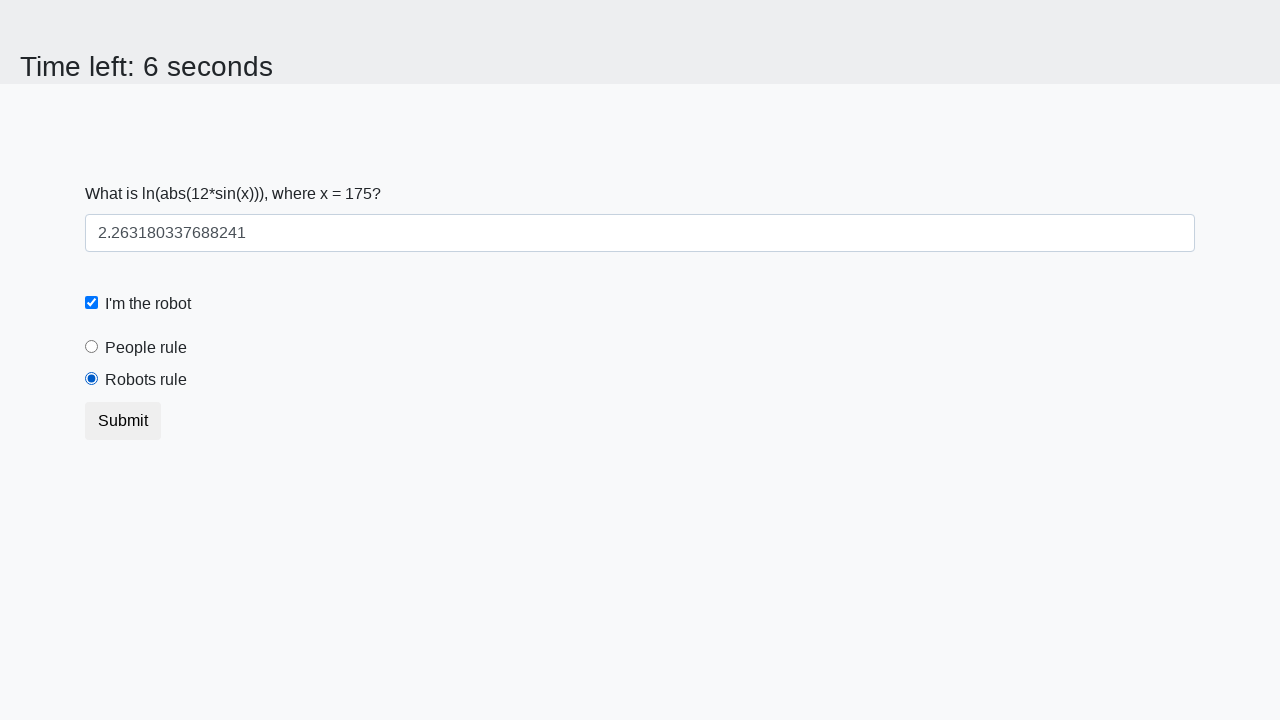

Clicked the submit button to submit the form at (123, 421) on button.btn
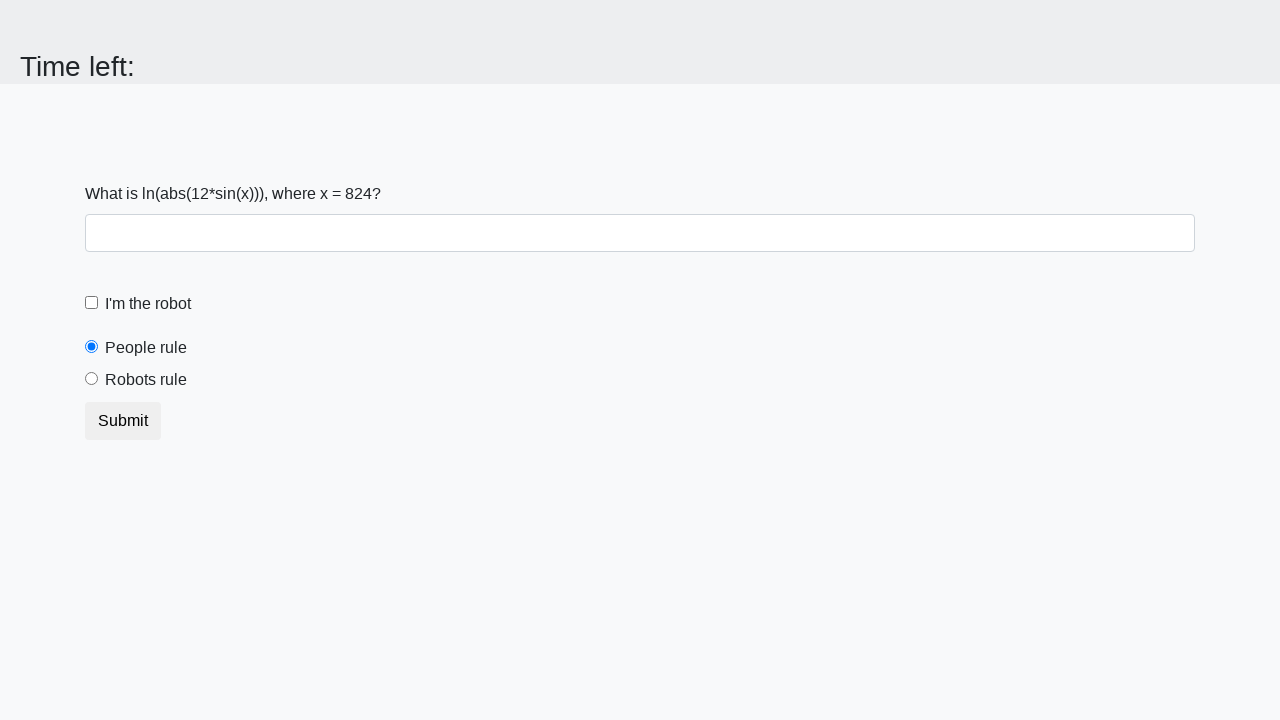

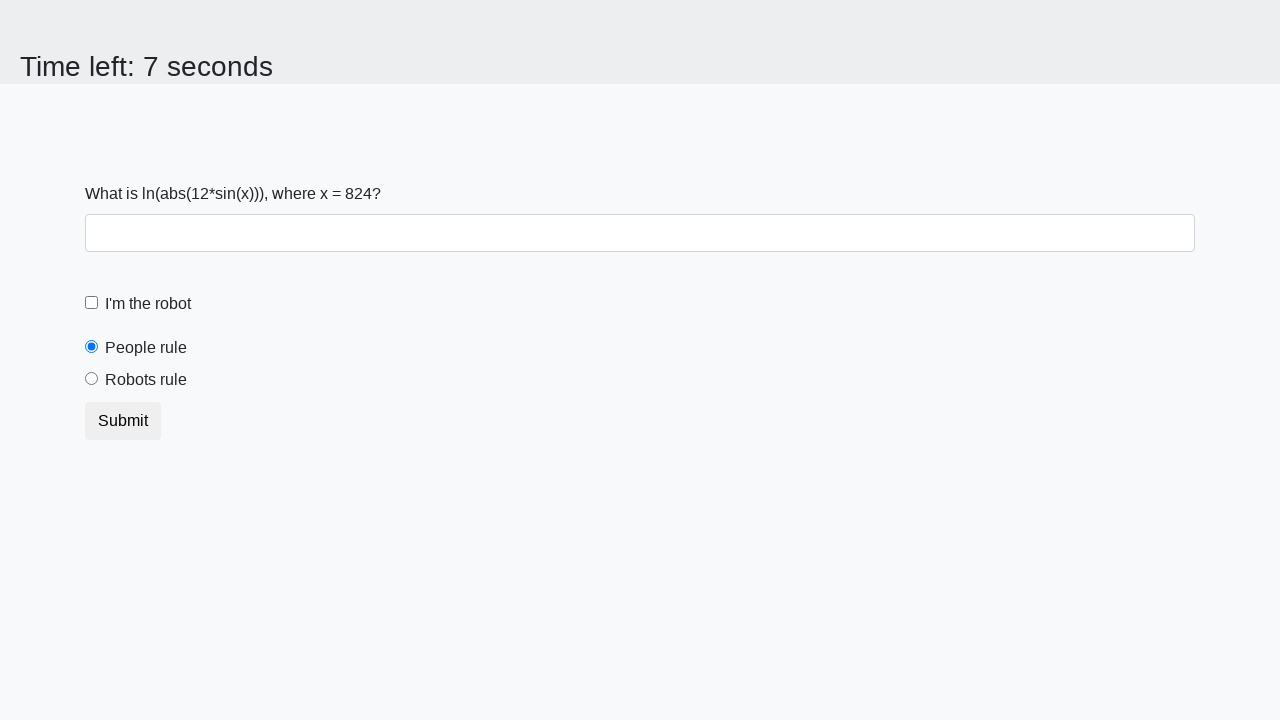